Navigates to the OrangeHRM demo login page and waits for the page to fully load, verifying the login form is displayed.

Starting URL: https://opensource-demo.orangehrmlive.com/web/index.php/auth/login

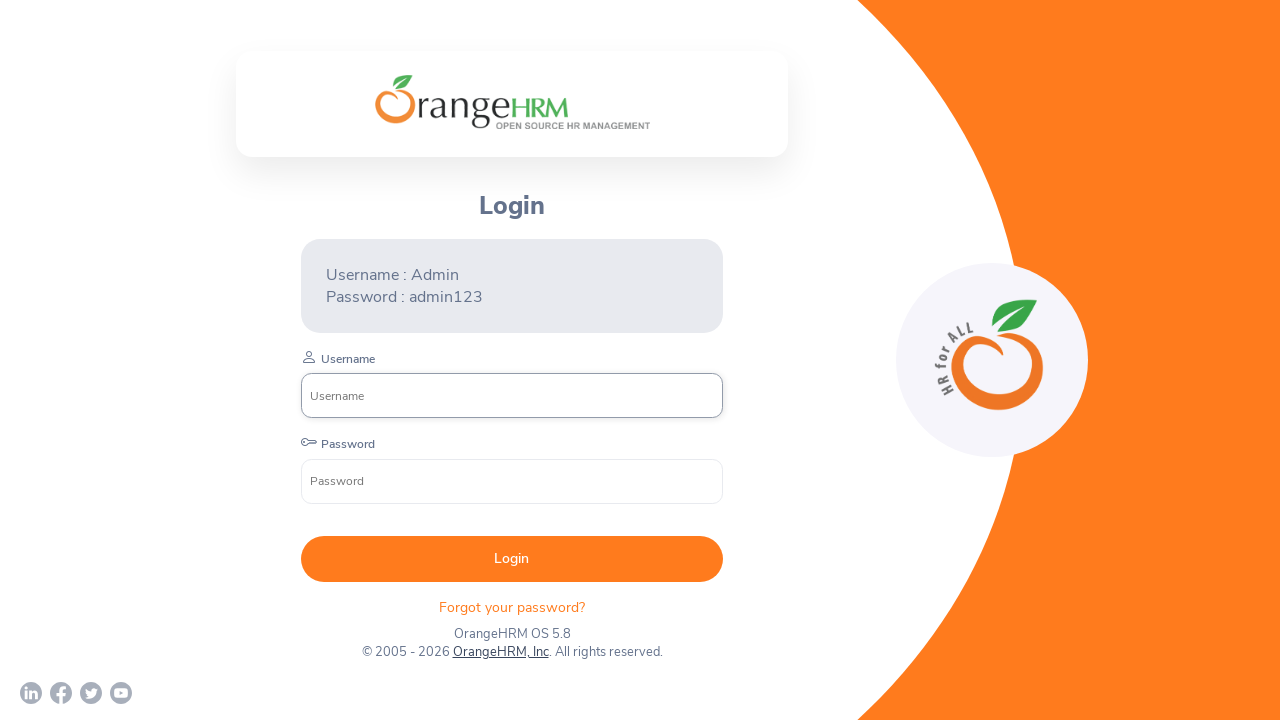

Navigated to OrangeHRM demo login page
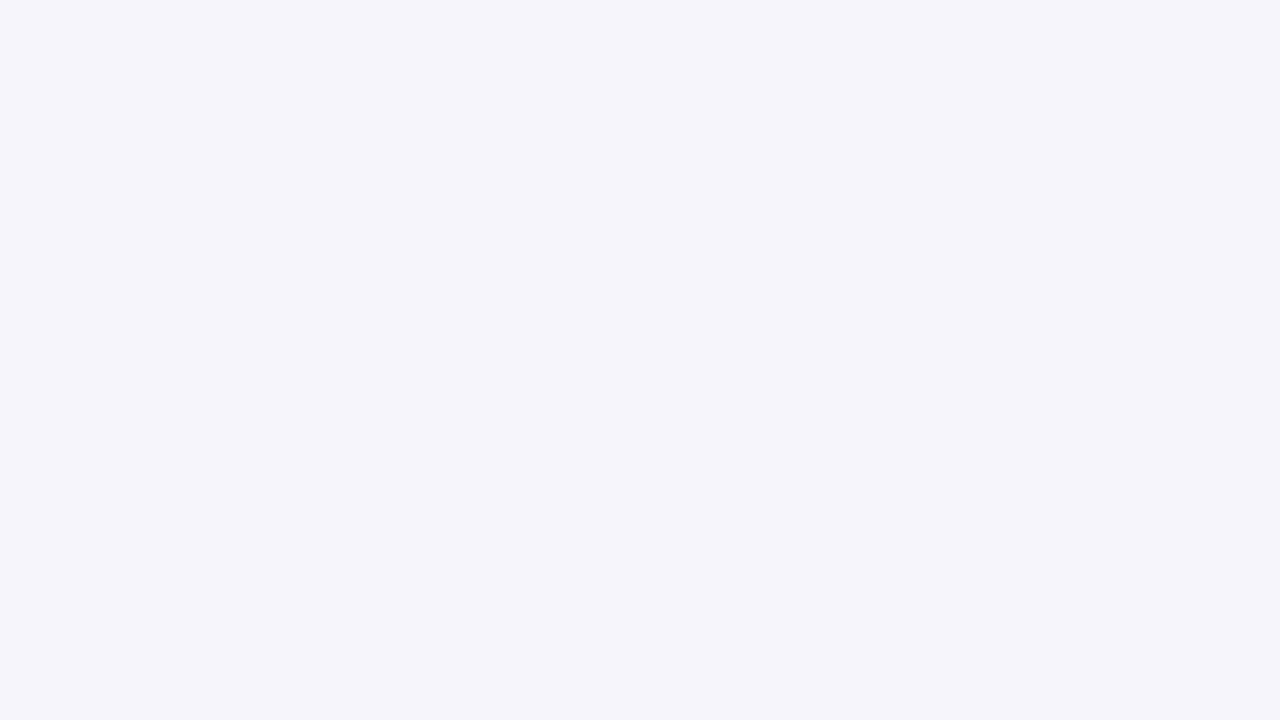

Login form loaded and username input field is visible
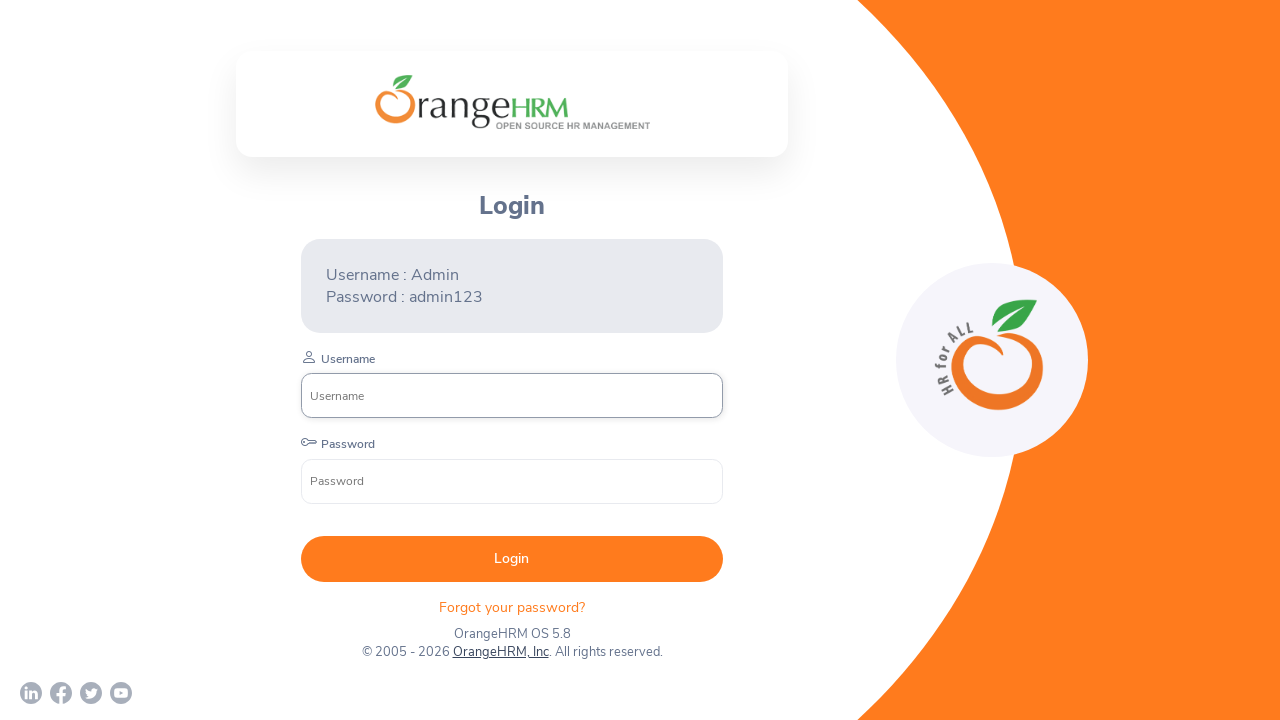

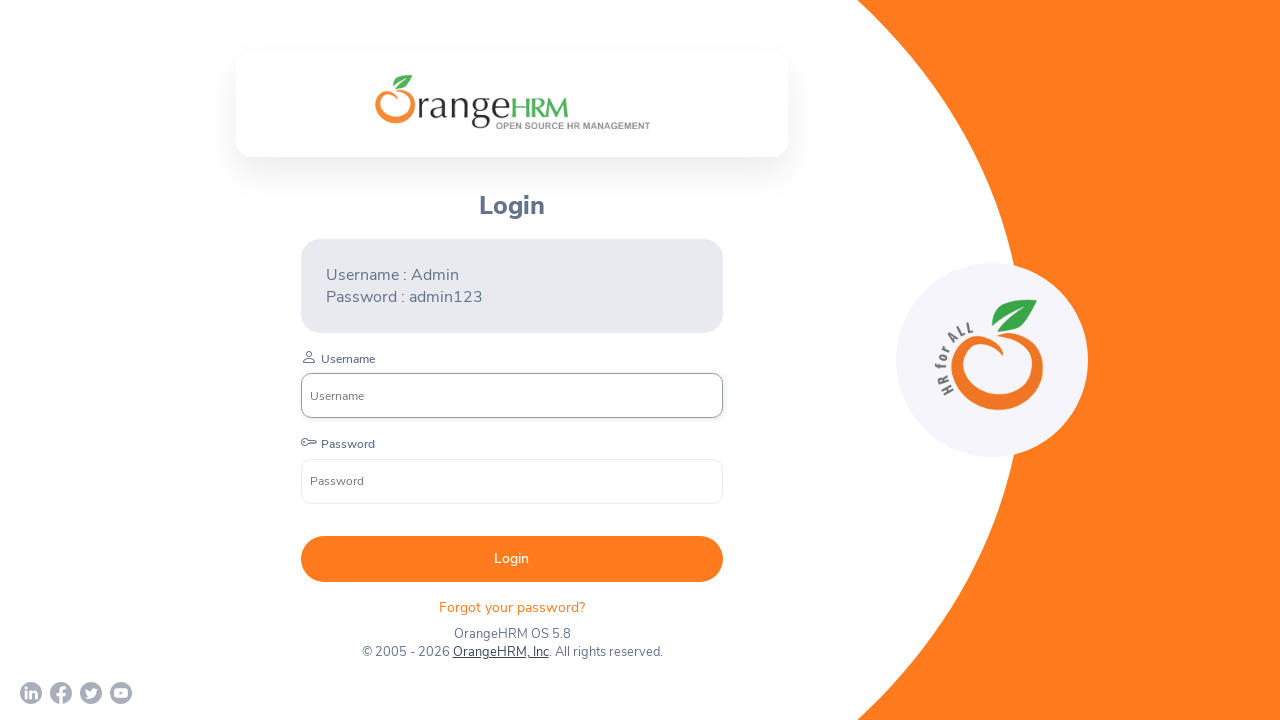